Tests browser navigation commands by navigating to a login page, then using back, forward, and refresh browser functions

Starting URL: https://the-internet.herokuapp.com

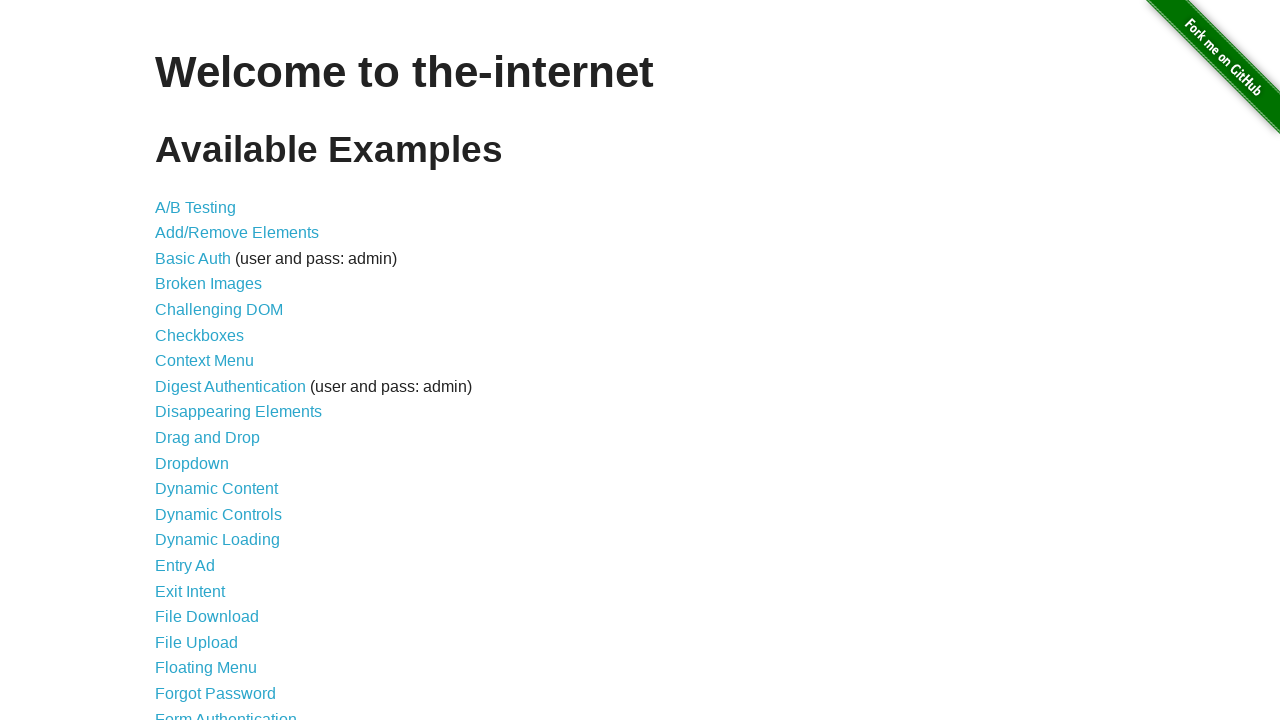

Navigated to login page at https://the-internet.herokuapp.com/login
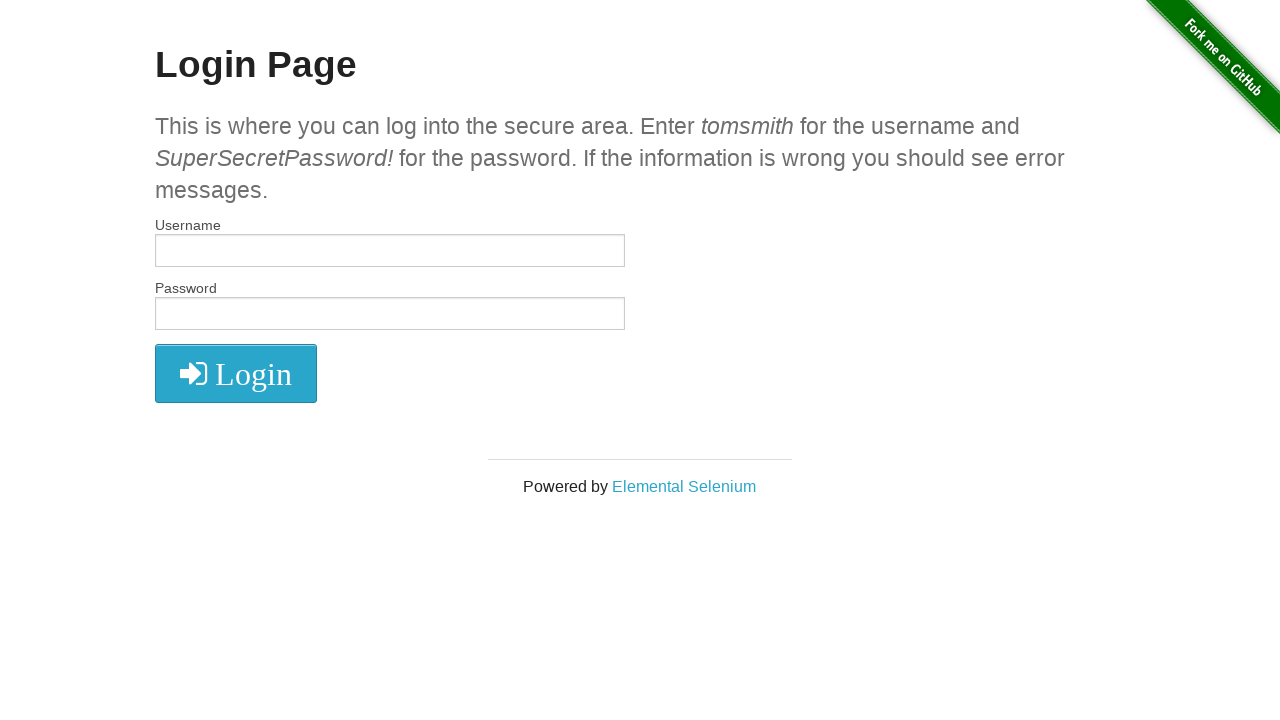

Navigated back to previous page
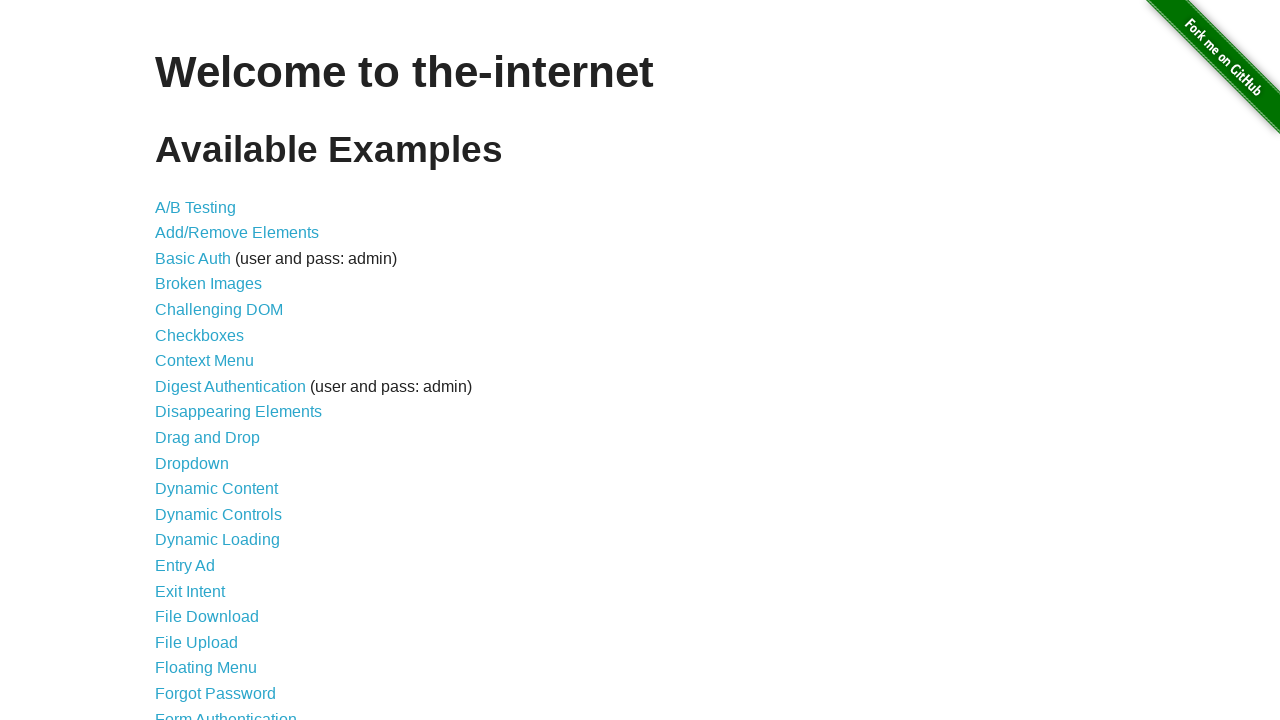

Navigated forward to login page
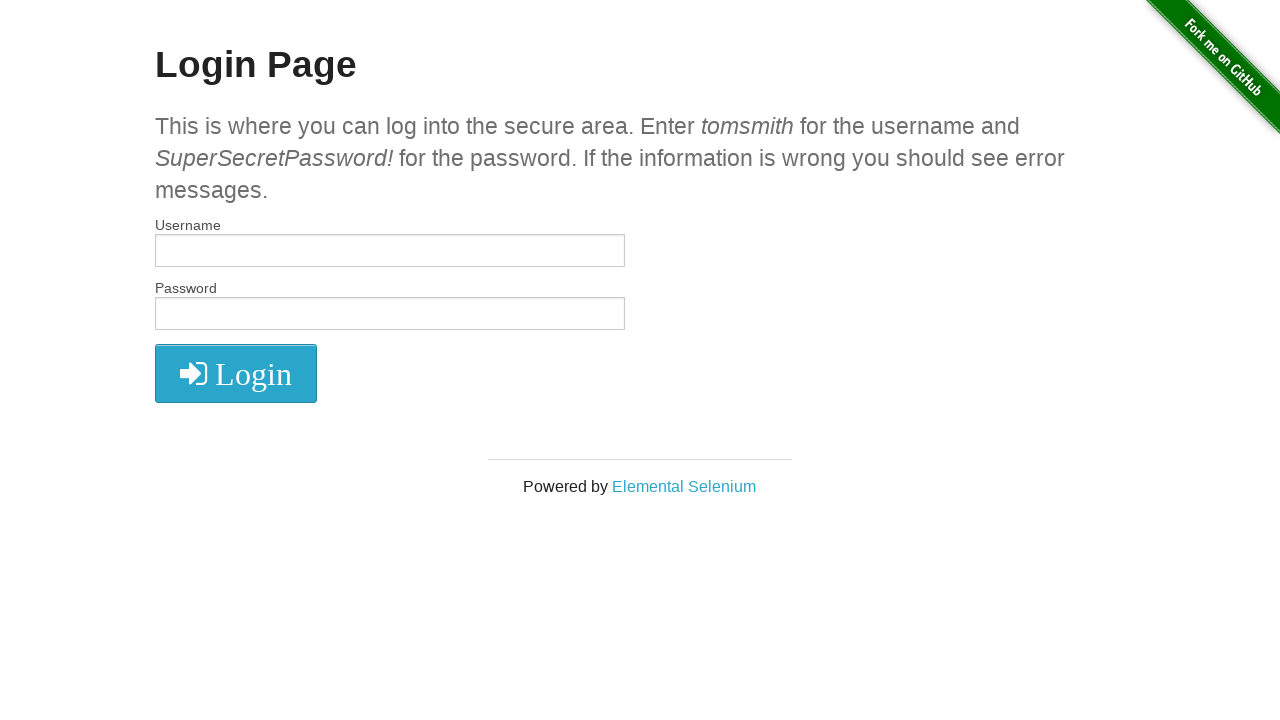

Refreshed the current page
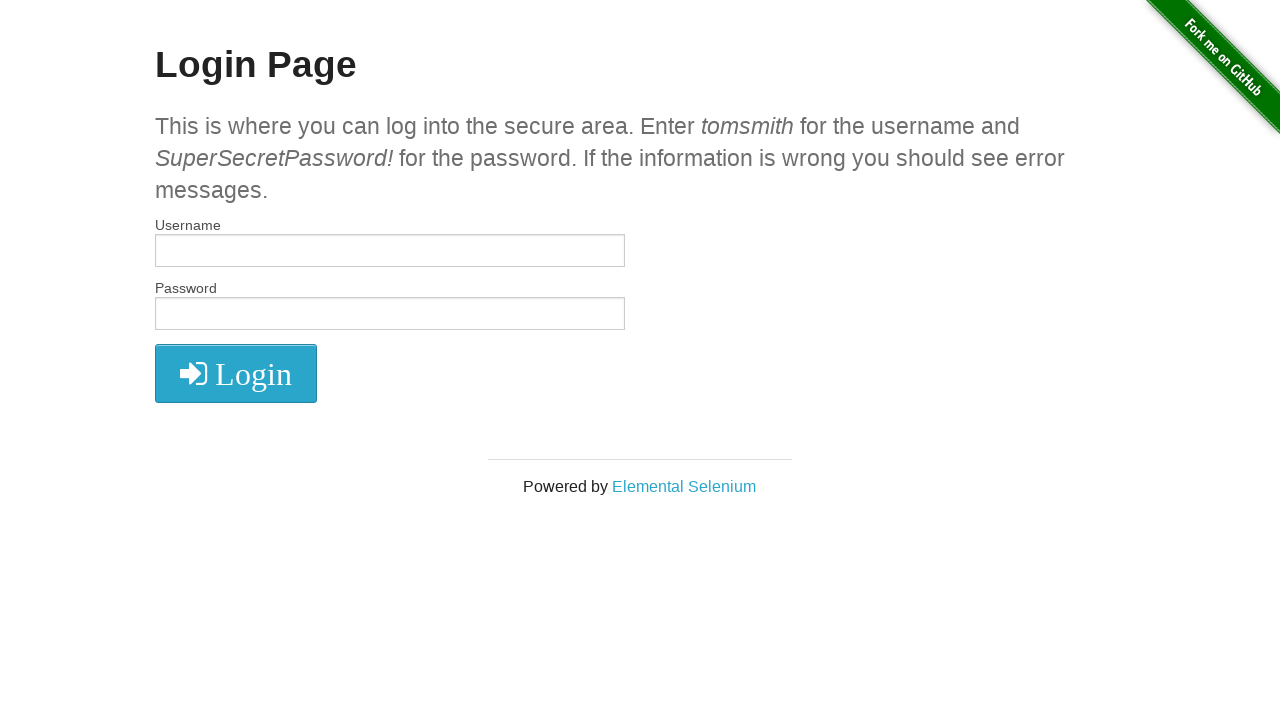

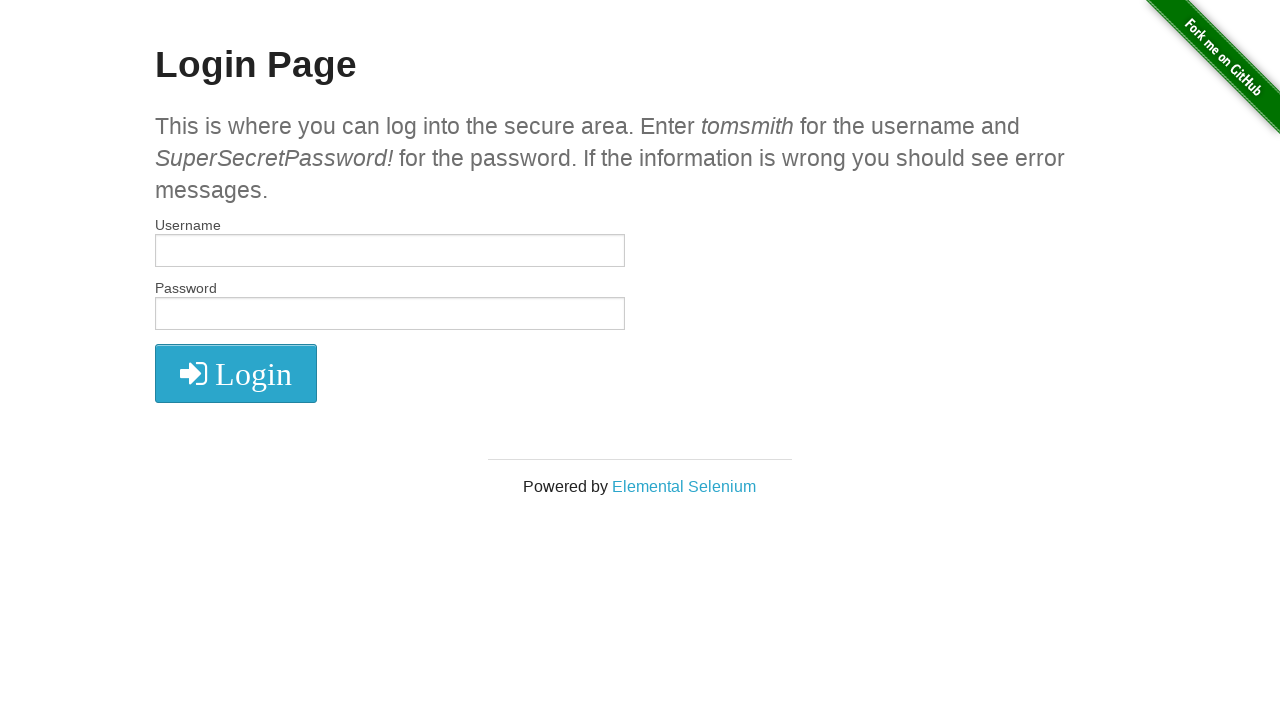